Clicks on the cart button and verifies that empty cart message is displayed

Starting URL: https://darknesx324.github.io/GreenGearCI.github.io/

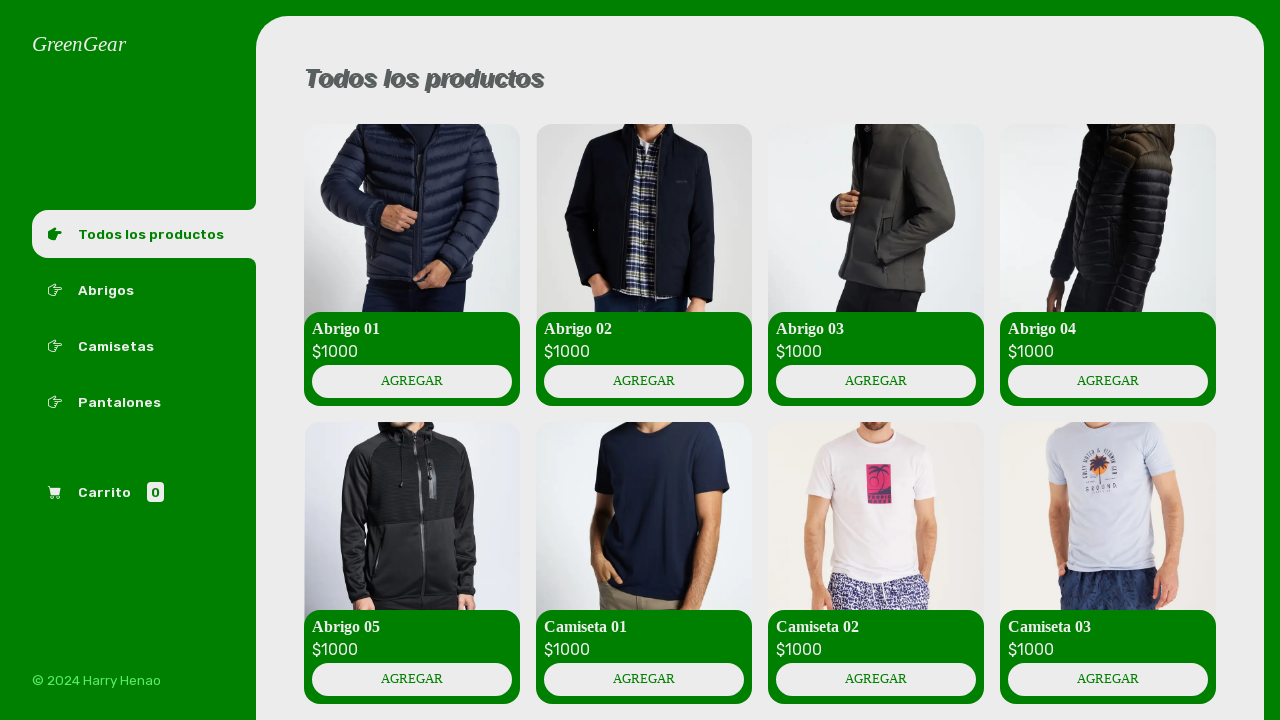

Clicked on cart button at (144, 492) on a.boton-carrito
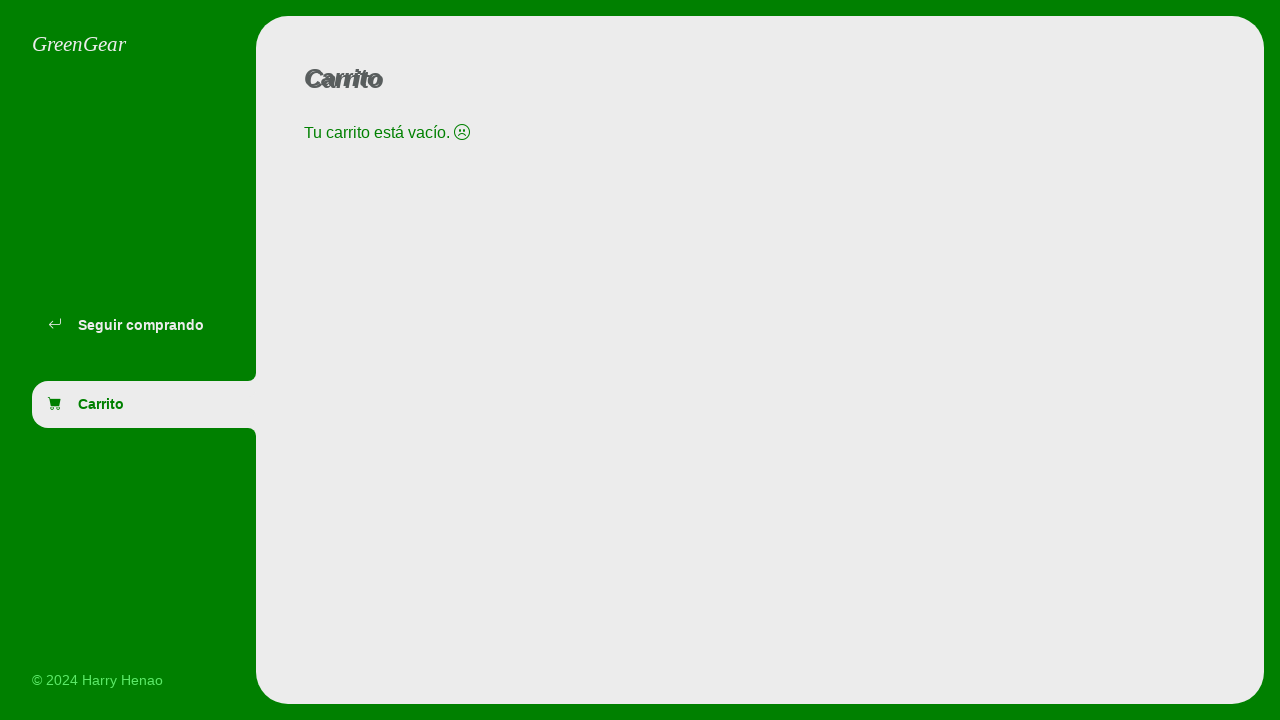

Empty cart message displayed
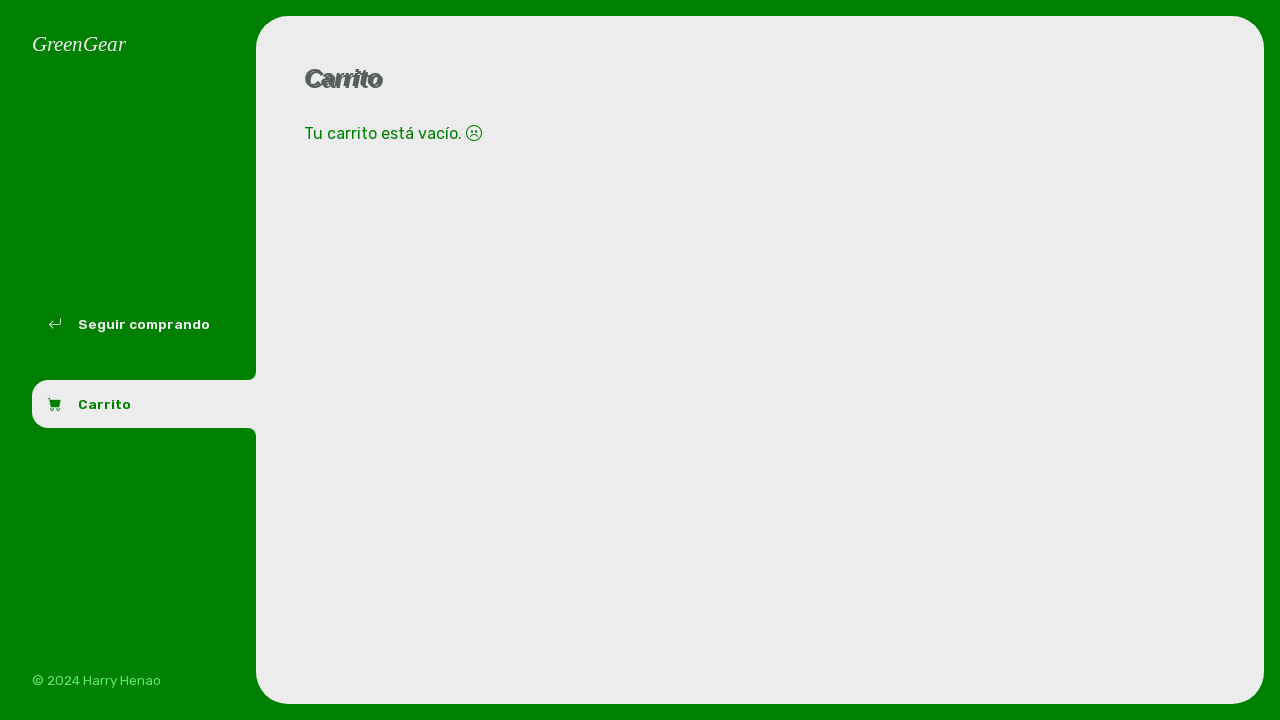

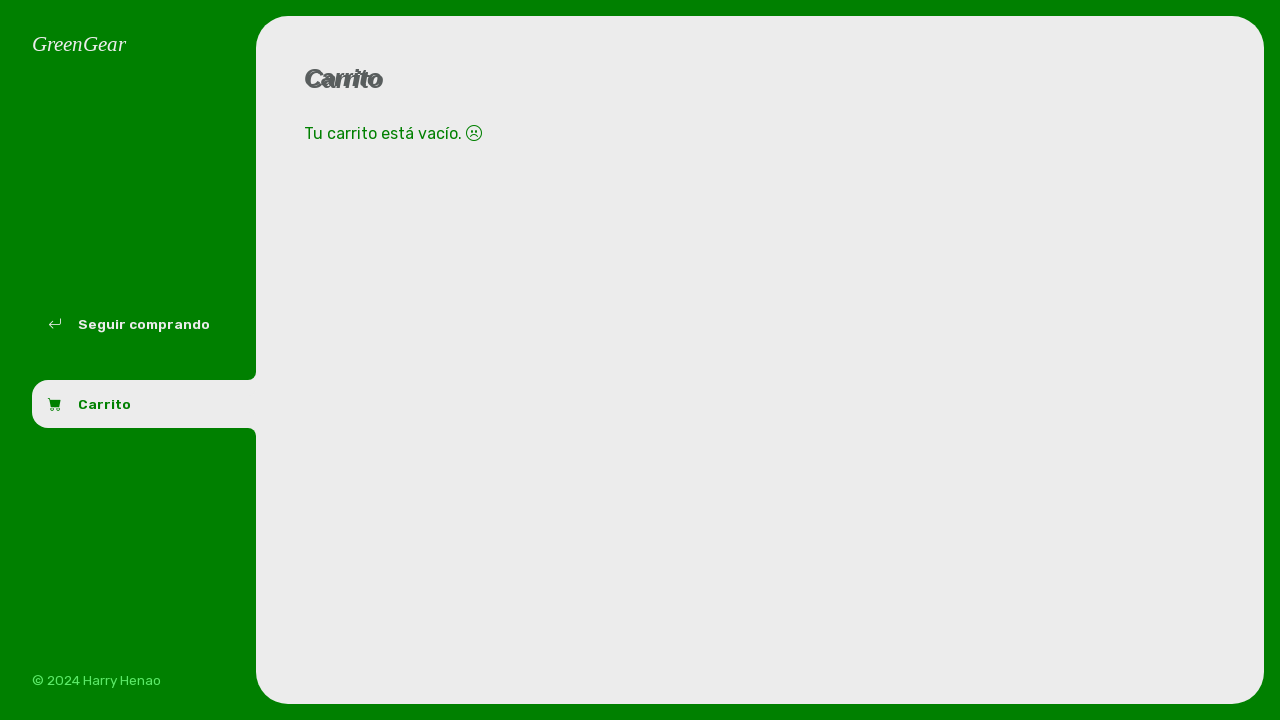